Tests radio button functionality by clicking three different radio button options using various selector strategies

Starting URL: https://formy-project.herokuapp.com/radiobutton

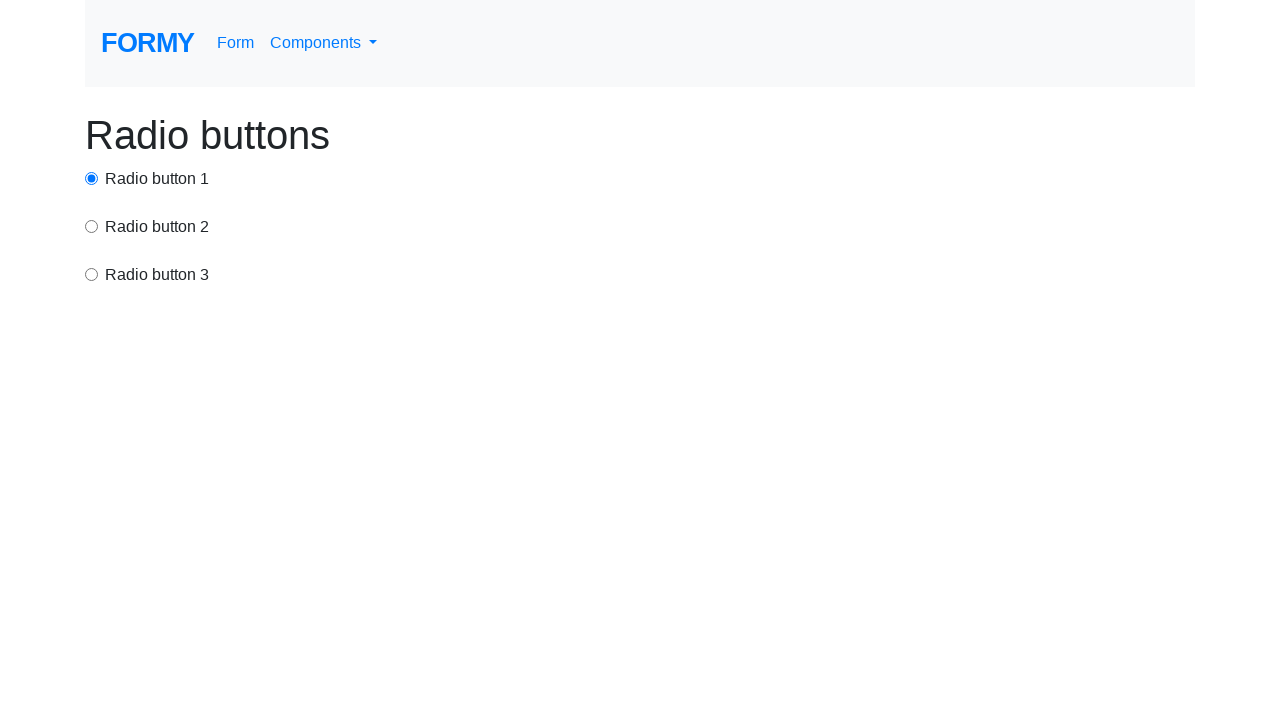

Clicked first radio button using ID selector at (92, 178) on #radio-button-1
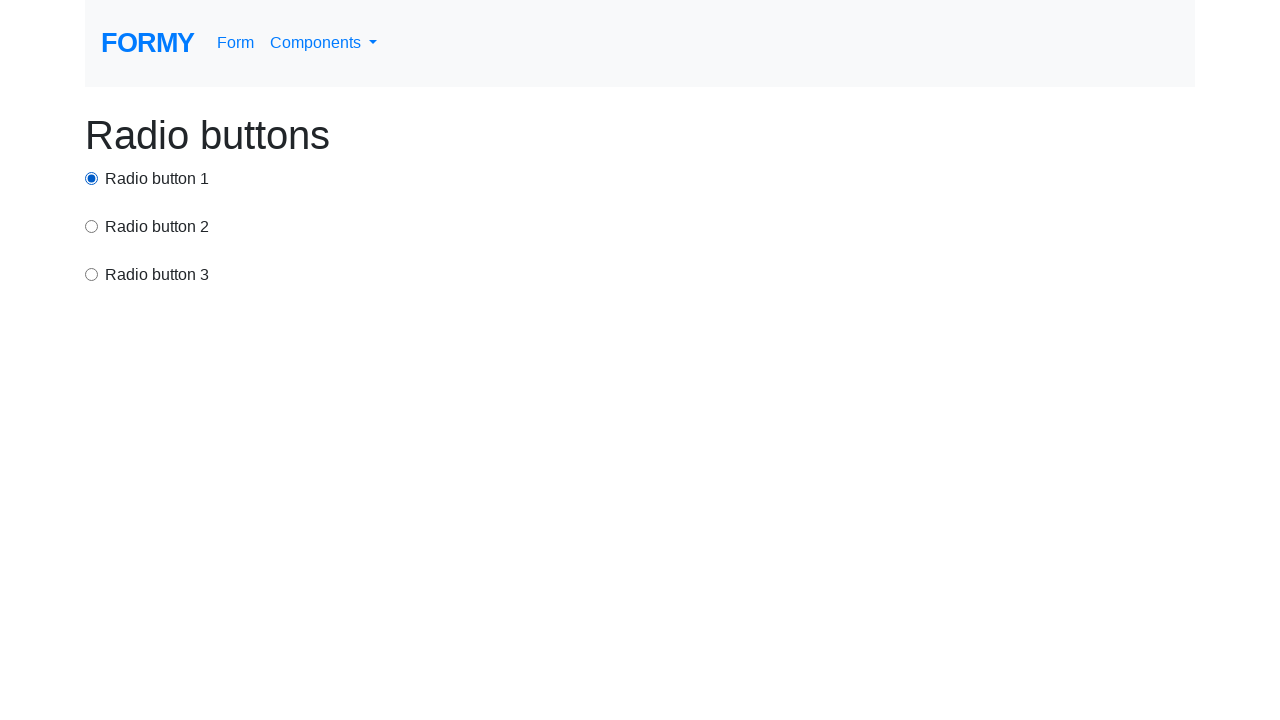

Clicked second radio button using attribute selector at (92, 226) on input[value='option2']
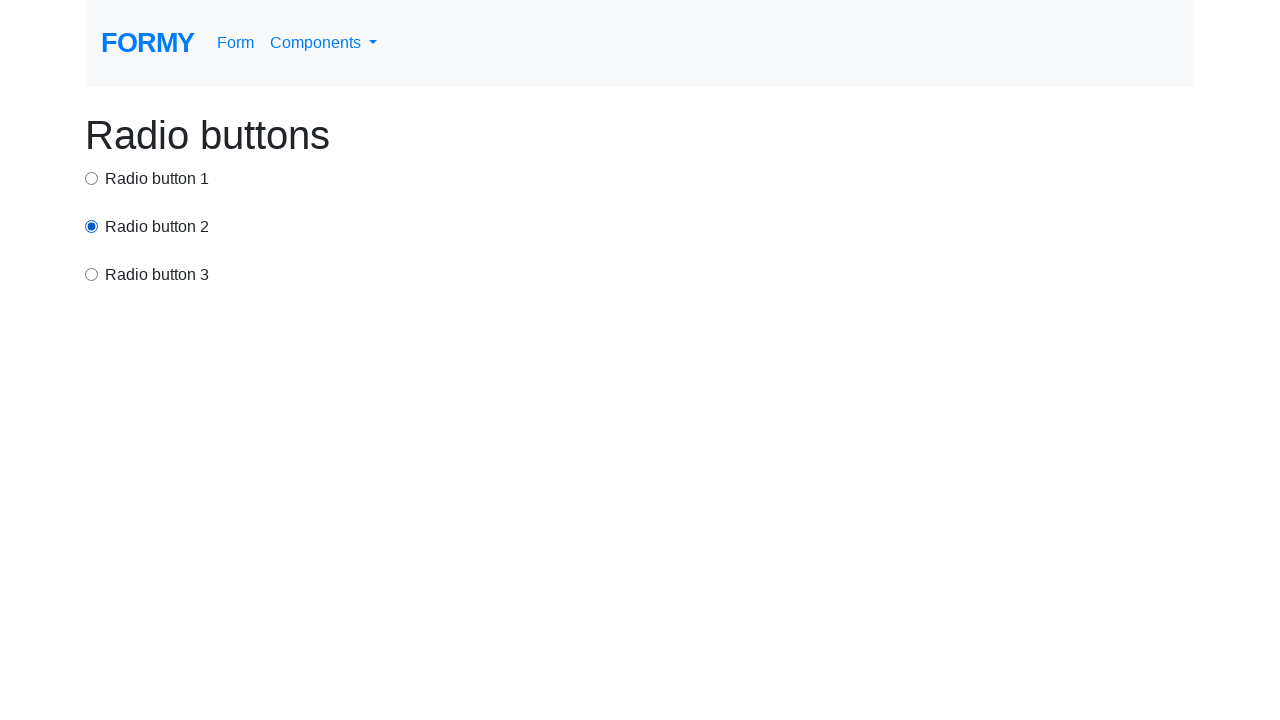

Clicked third radio button using XPath selector at (92, 274) on xpath=//input[@value='option3']
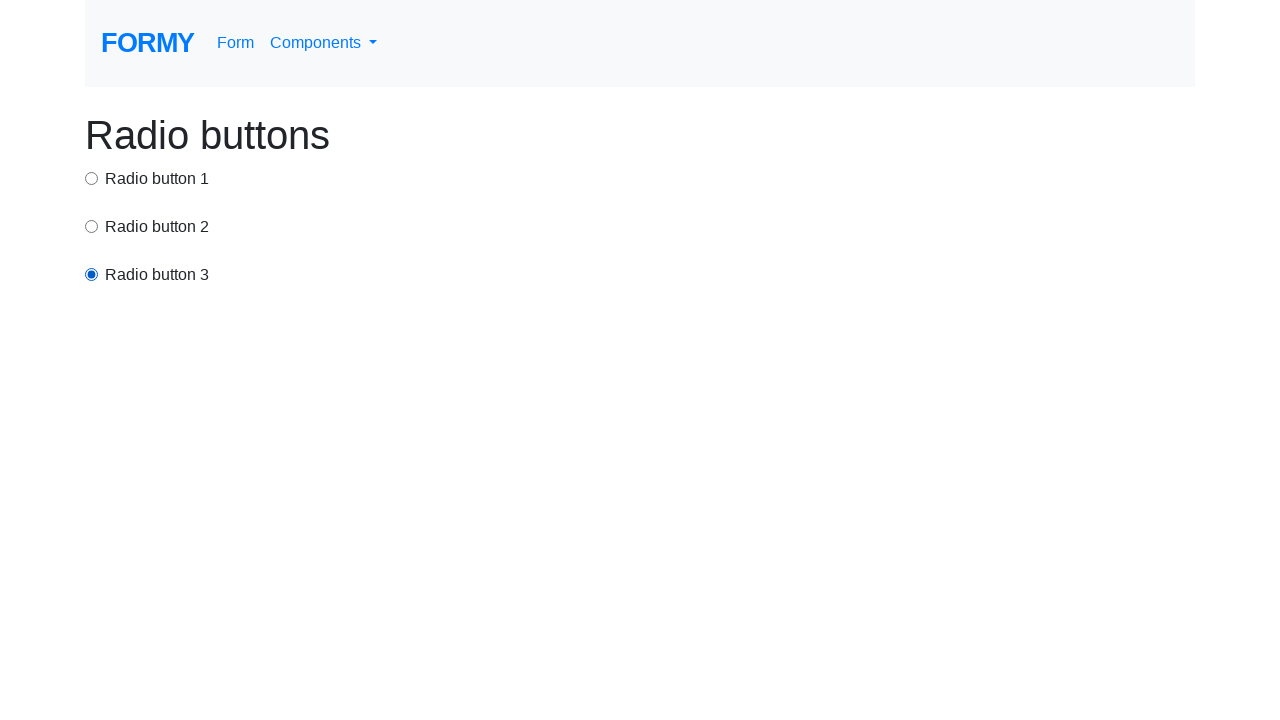

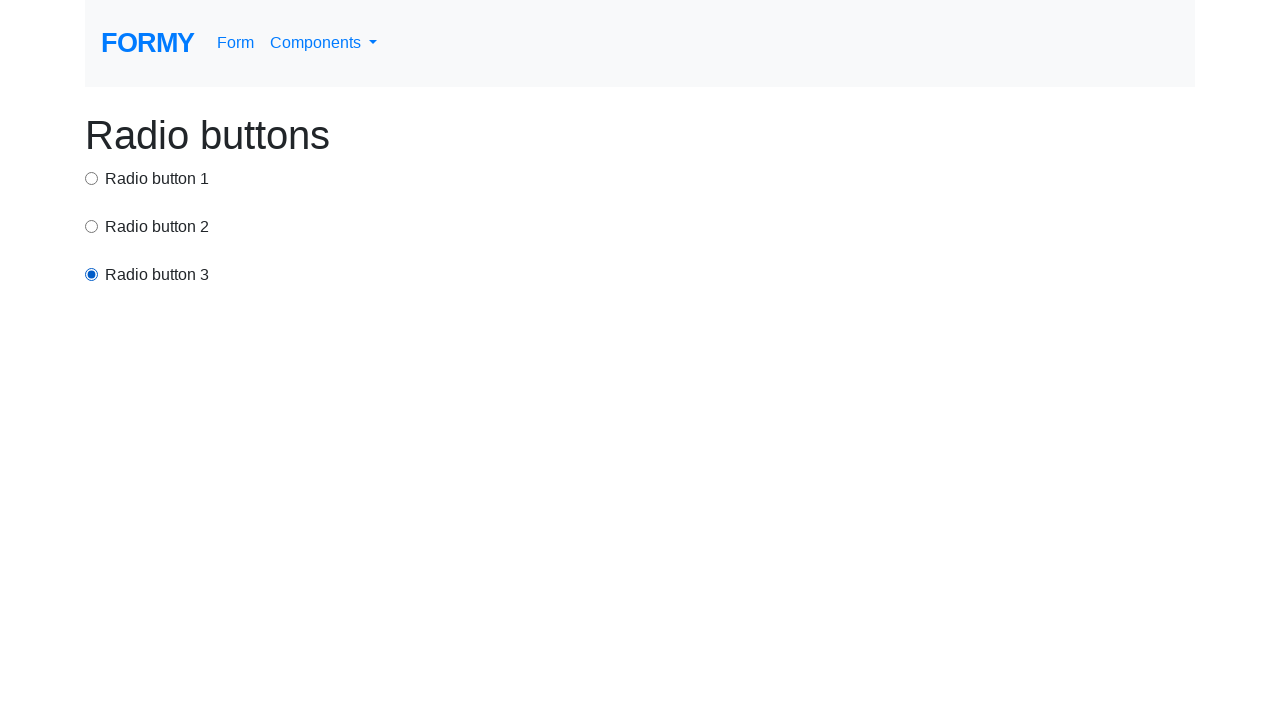